Tests dynamic table functionality by expanding the table data section, entering JSON data into a textarea, clicking refresh to populate the table, and verifying the table is populated with the data.

Starting URL: https://testpages.herokuapp.com/styled/tag/dynamic-table.html

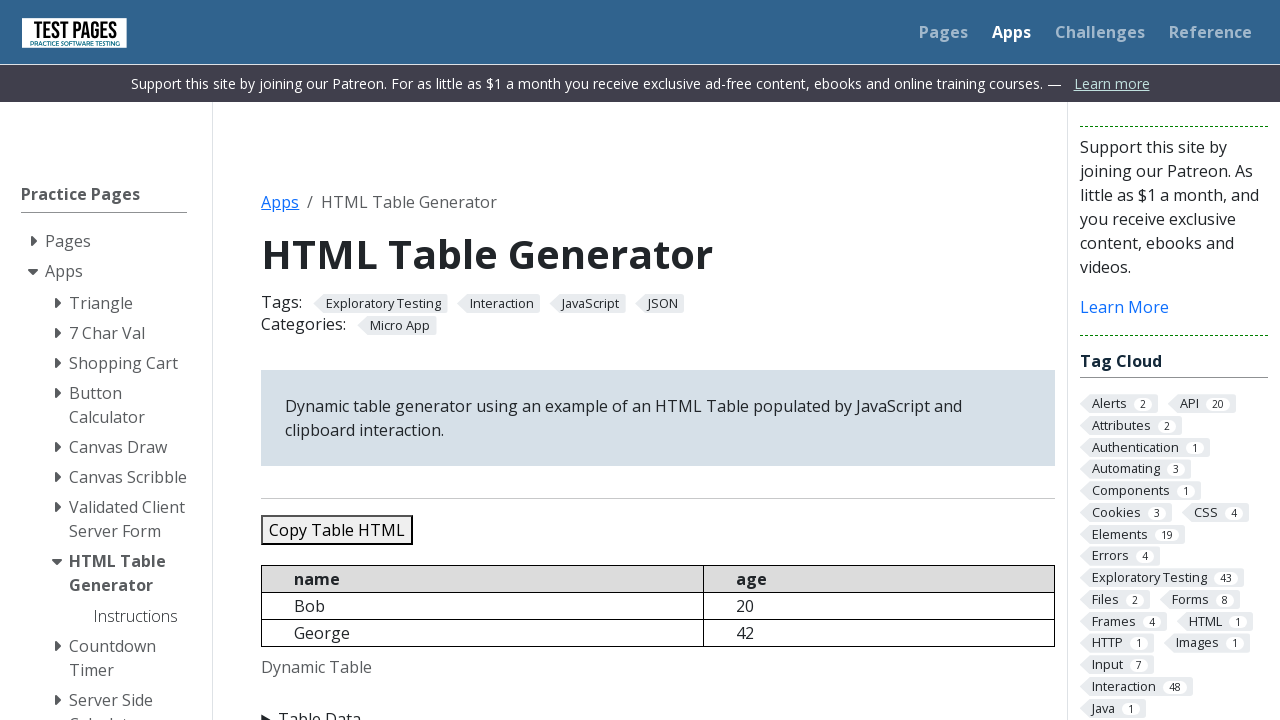

Clicked 'Table Data' summary element to expand section at (658, 708) on xpath=//summary[contains(text(),'Table Data')]
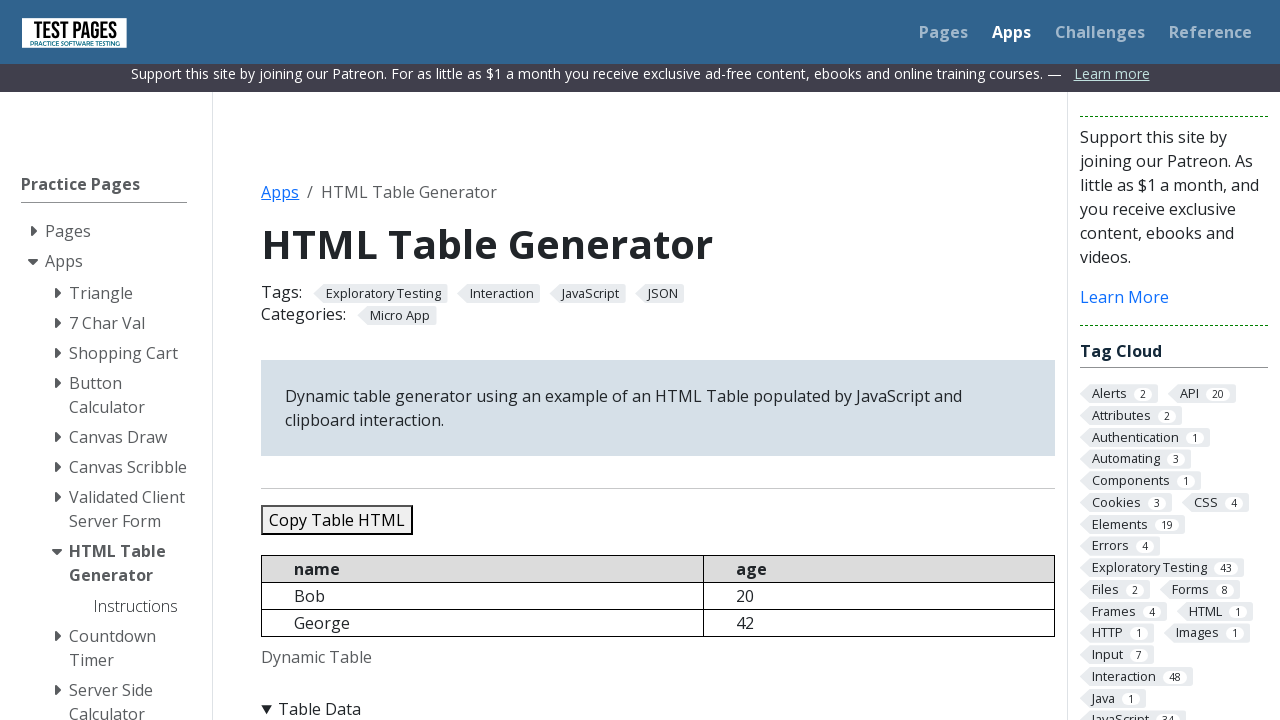

Cleared JSON data textarea on #jsondata
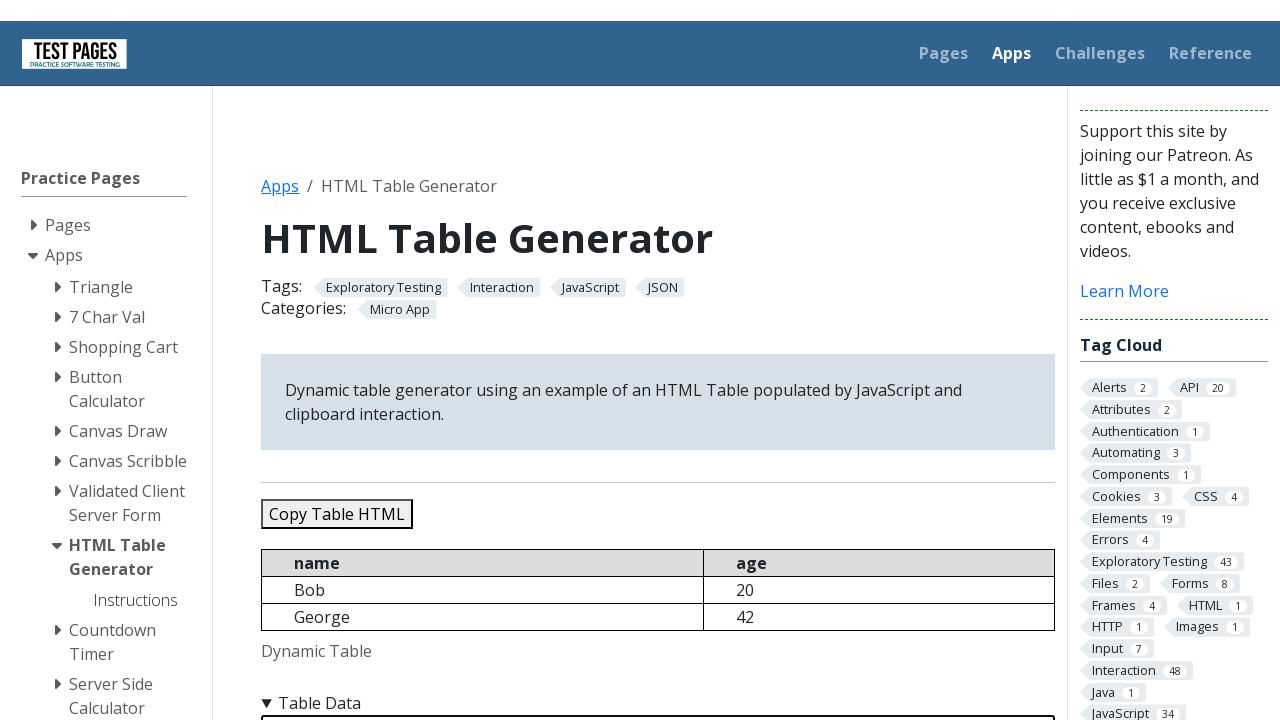

Clicked on JSON data textarea to focus at (658, 694) on #jsondata
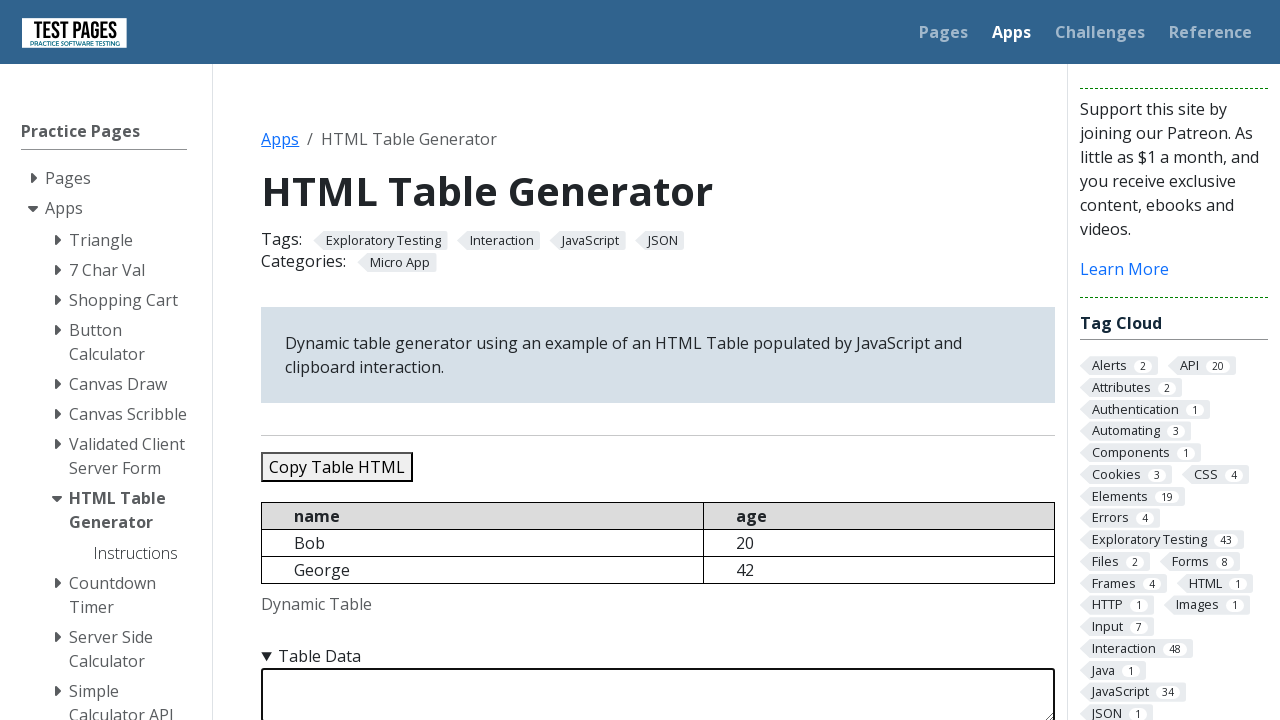

Filled textarea with JSON table data containing 5 entries on #jsondata
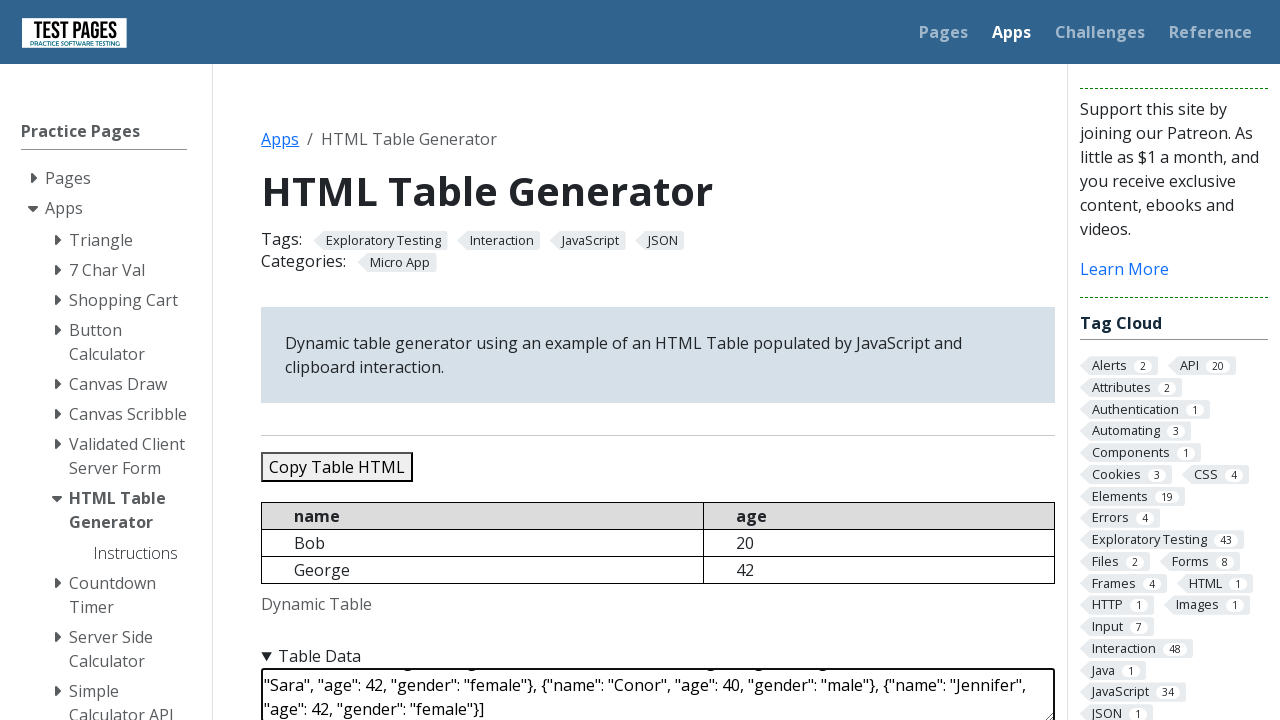

Clicked refresh button to populate table with JSON data at (359, 360) on #refreshtable
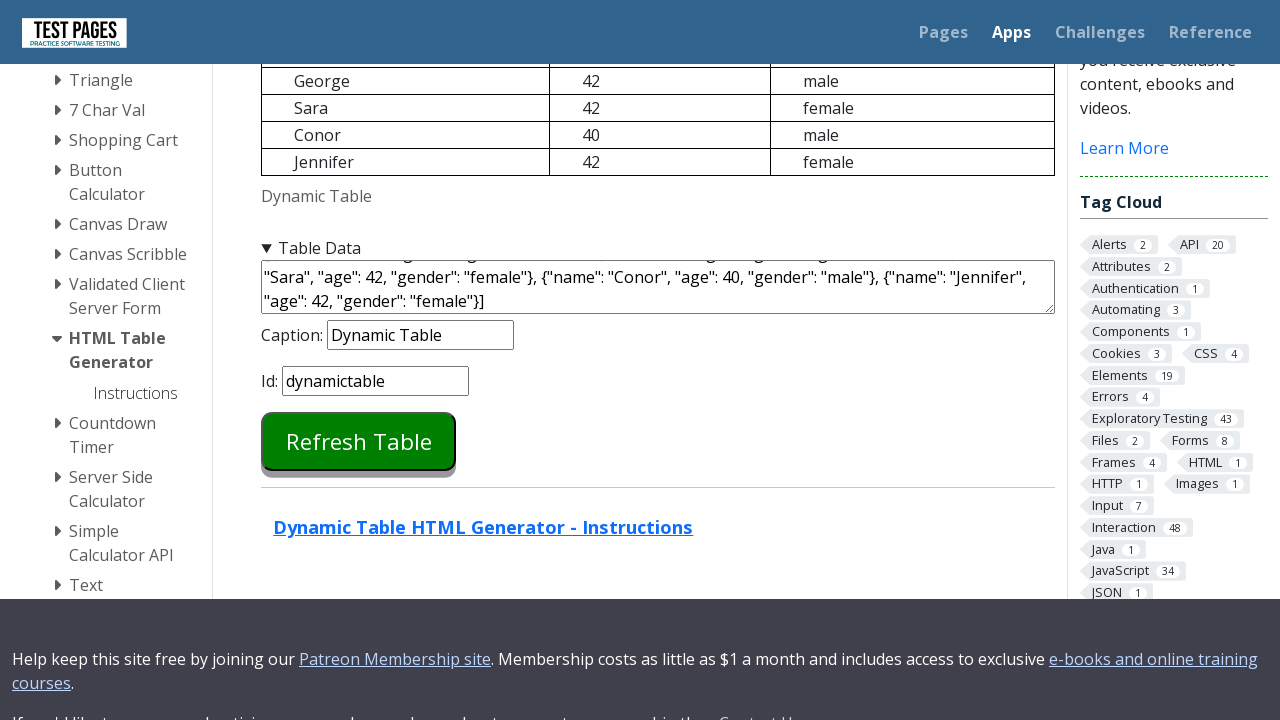

Table populated with data rows verified
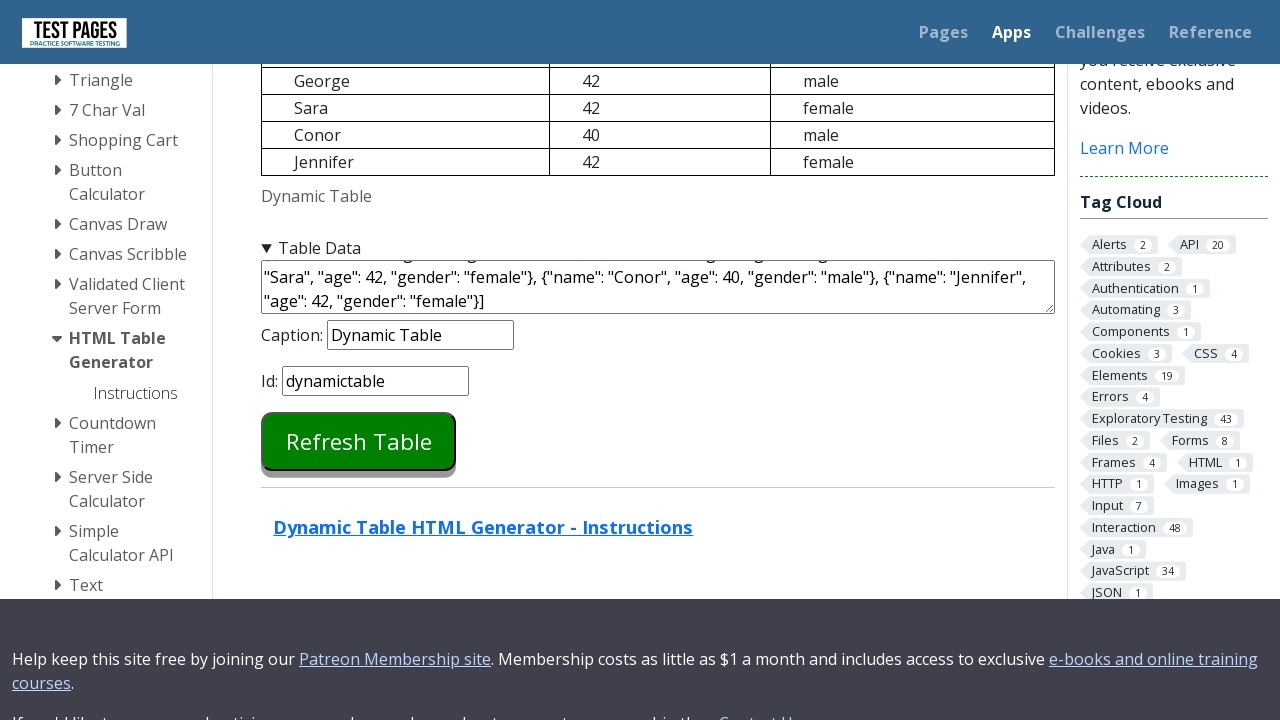

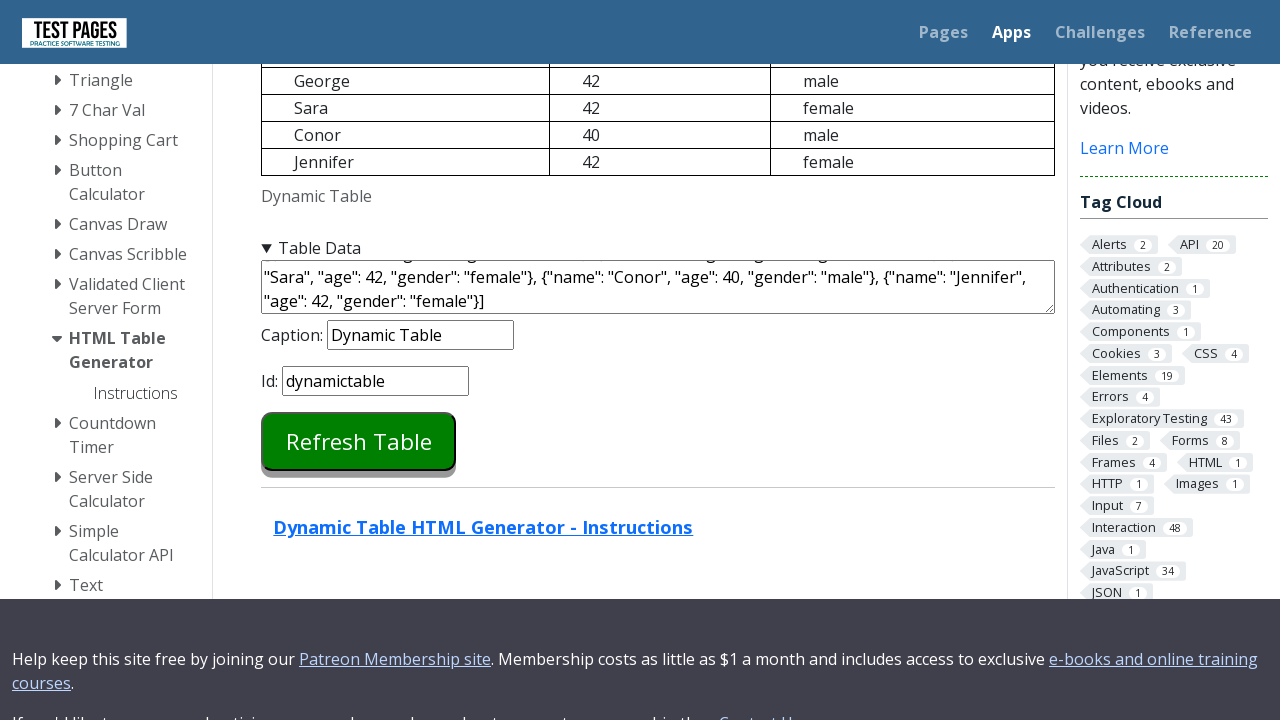